Tests iframe handling by switching to a single frame and entering text into an input field within the frame

Starting URL: https://demo.automationtesting.in/Frames.html

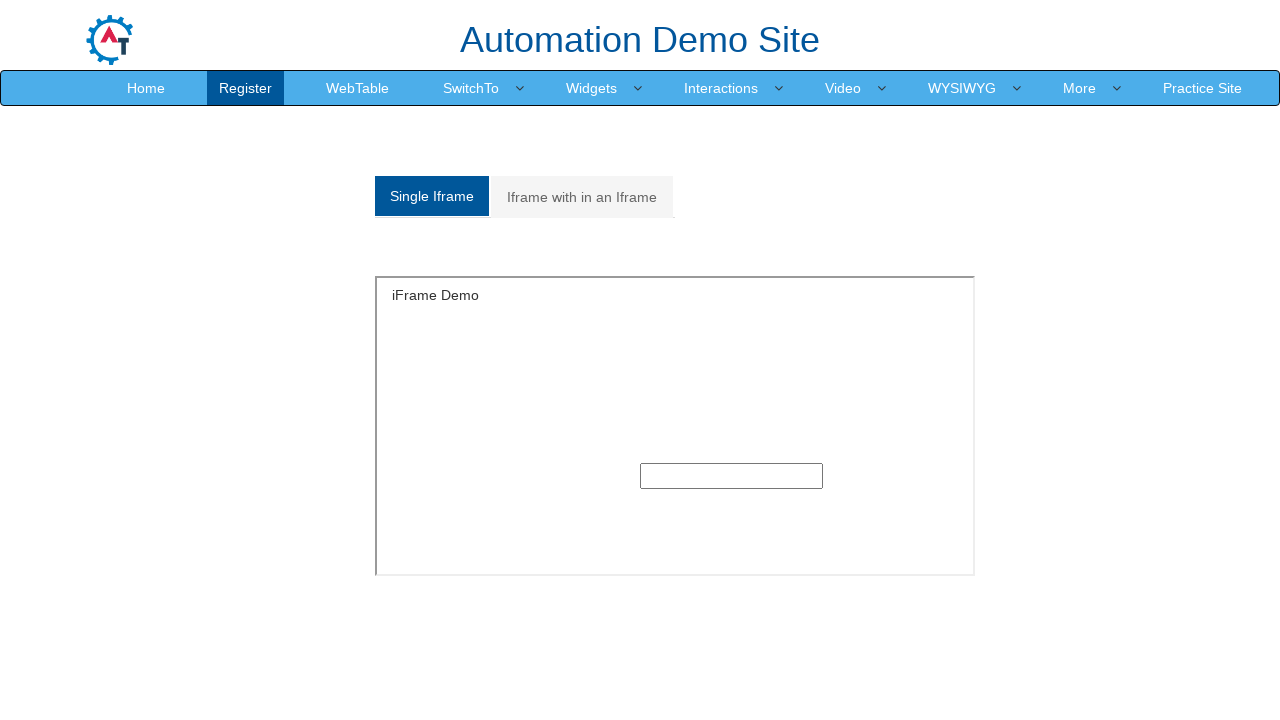

Located iframe with id 'singleframe'
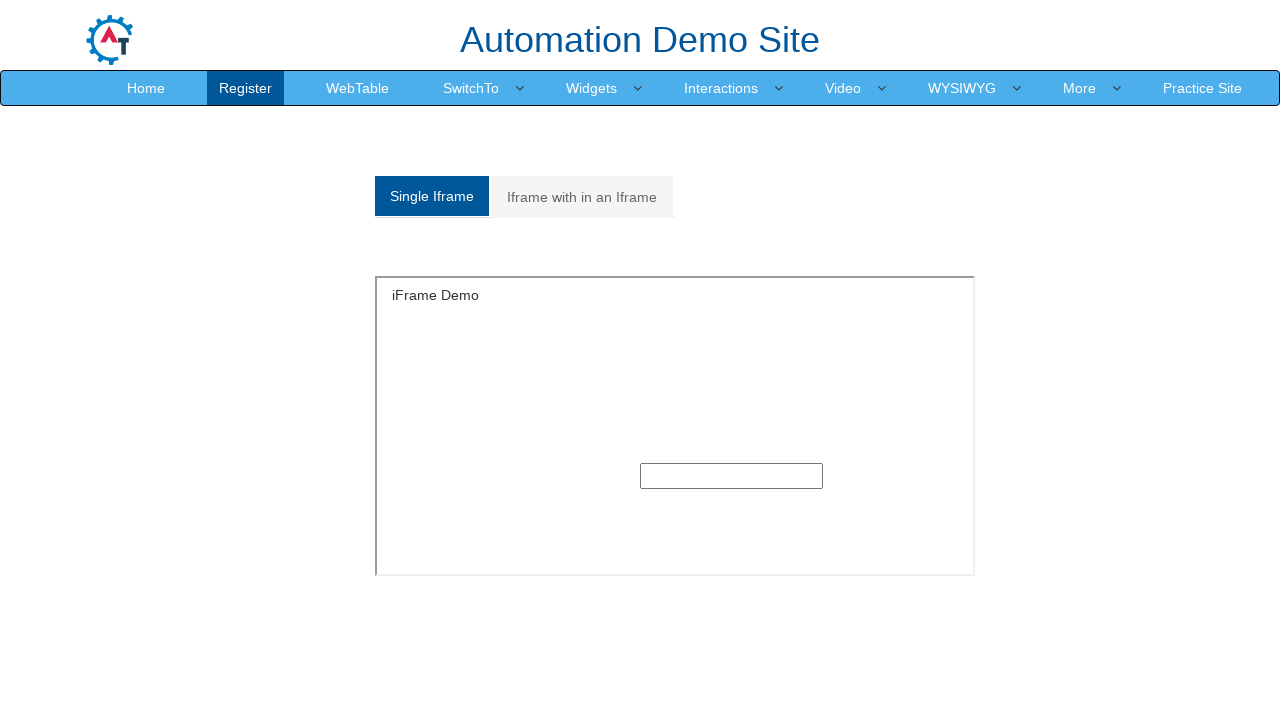

Filled text input field within iframe with 'Welcome Back' on iframe#singleframe >> internal:control=enter-frame >> input[type='text']
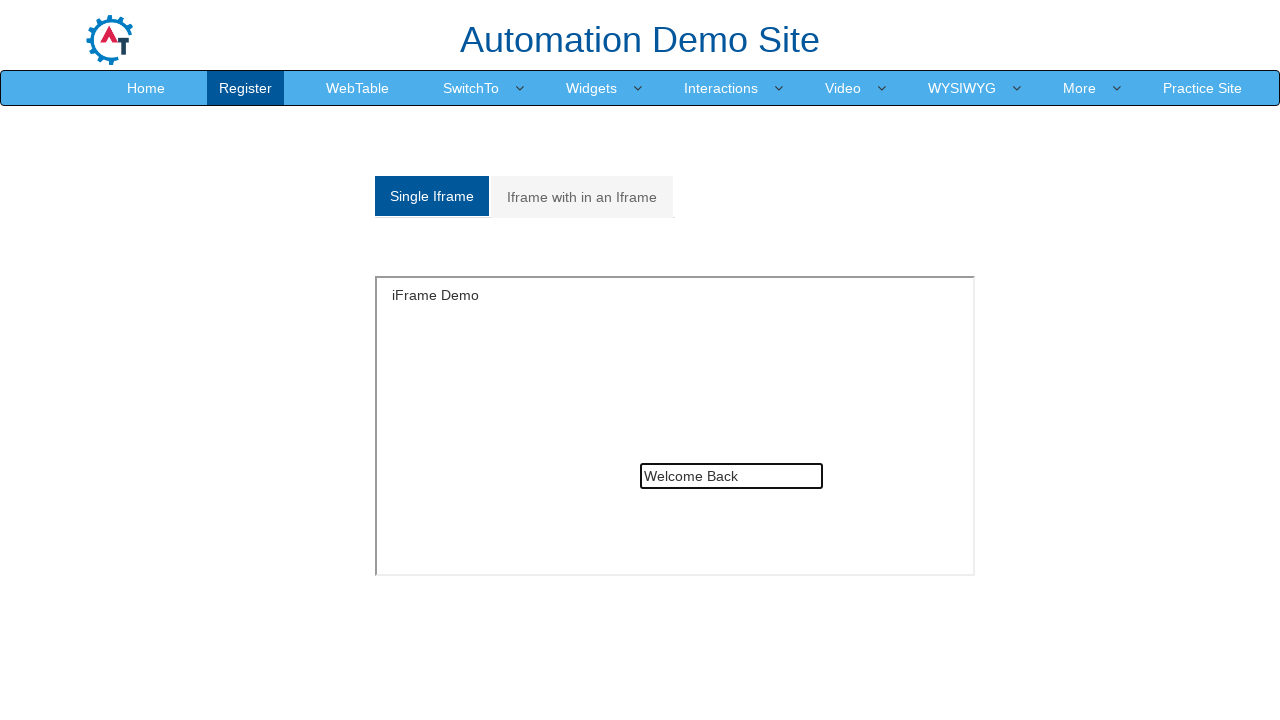

Waited 2 seconds for text input to be processed
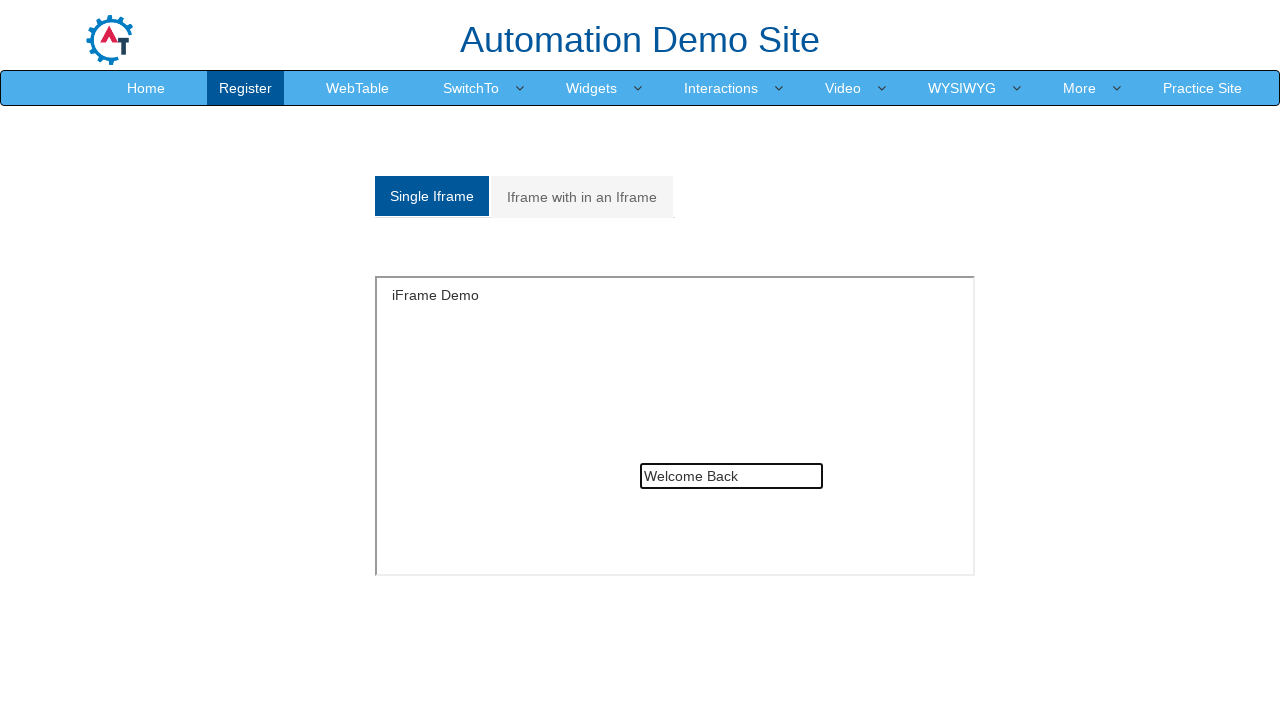

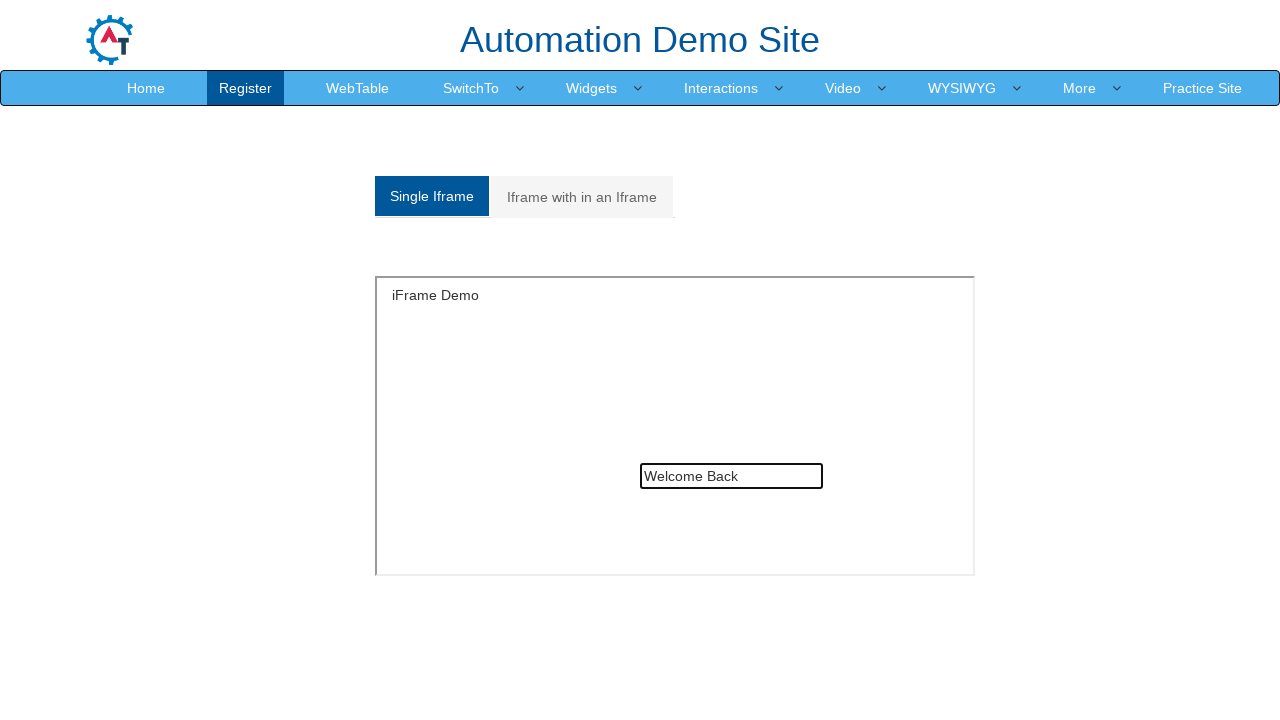